Navigates to Greens Technology website, maximizes the browser window, and verifies the page loads by checking the title and URL are accessible.

Starting URL: http://www.greenstechnologys.com/

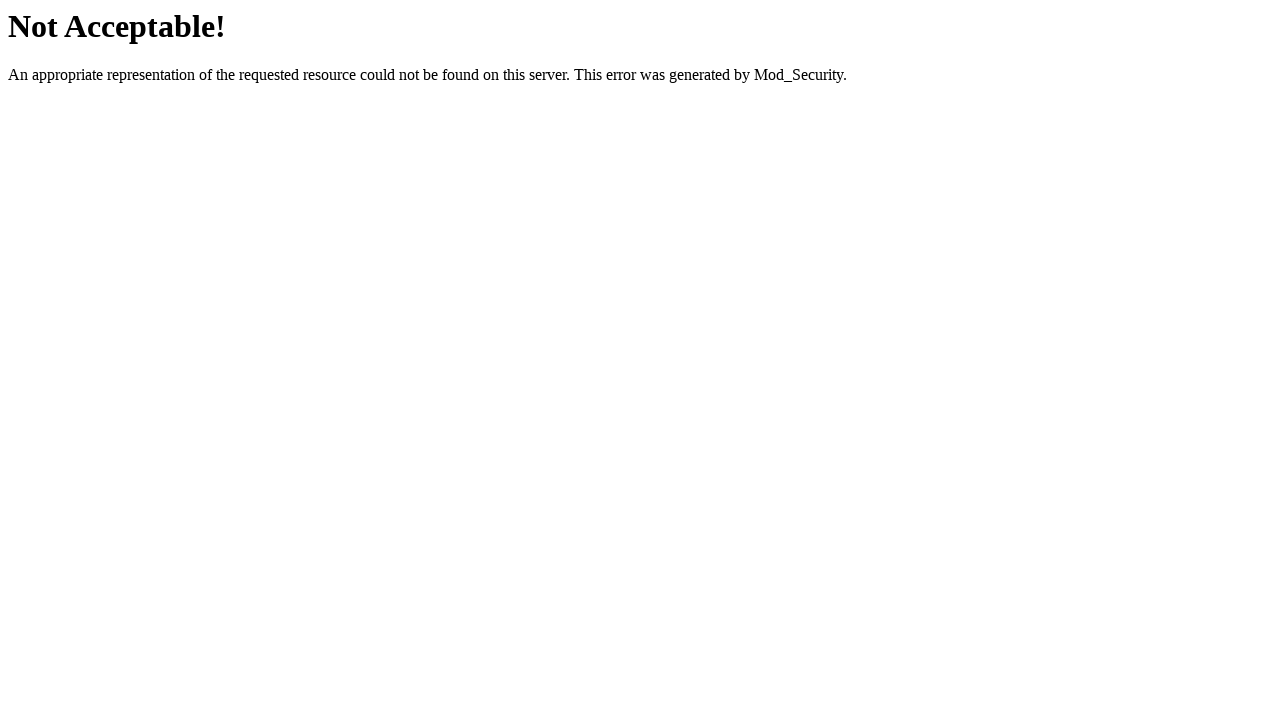

Set viewport size to 1920x1080 to maximize browser window
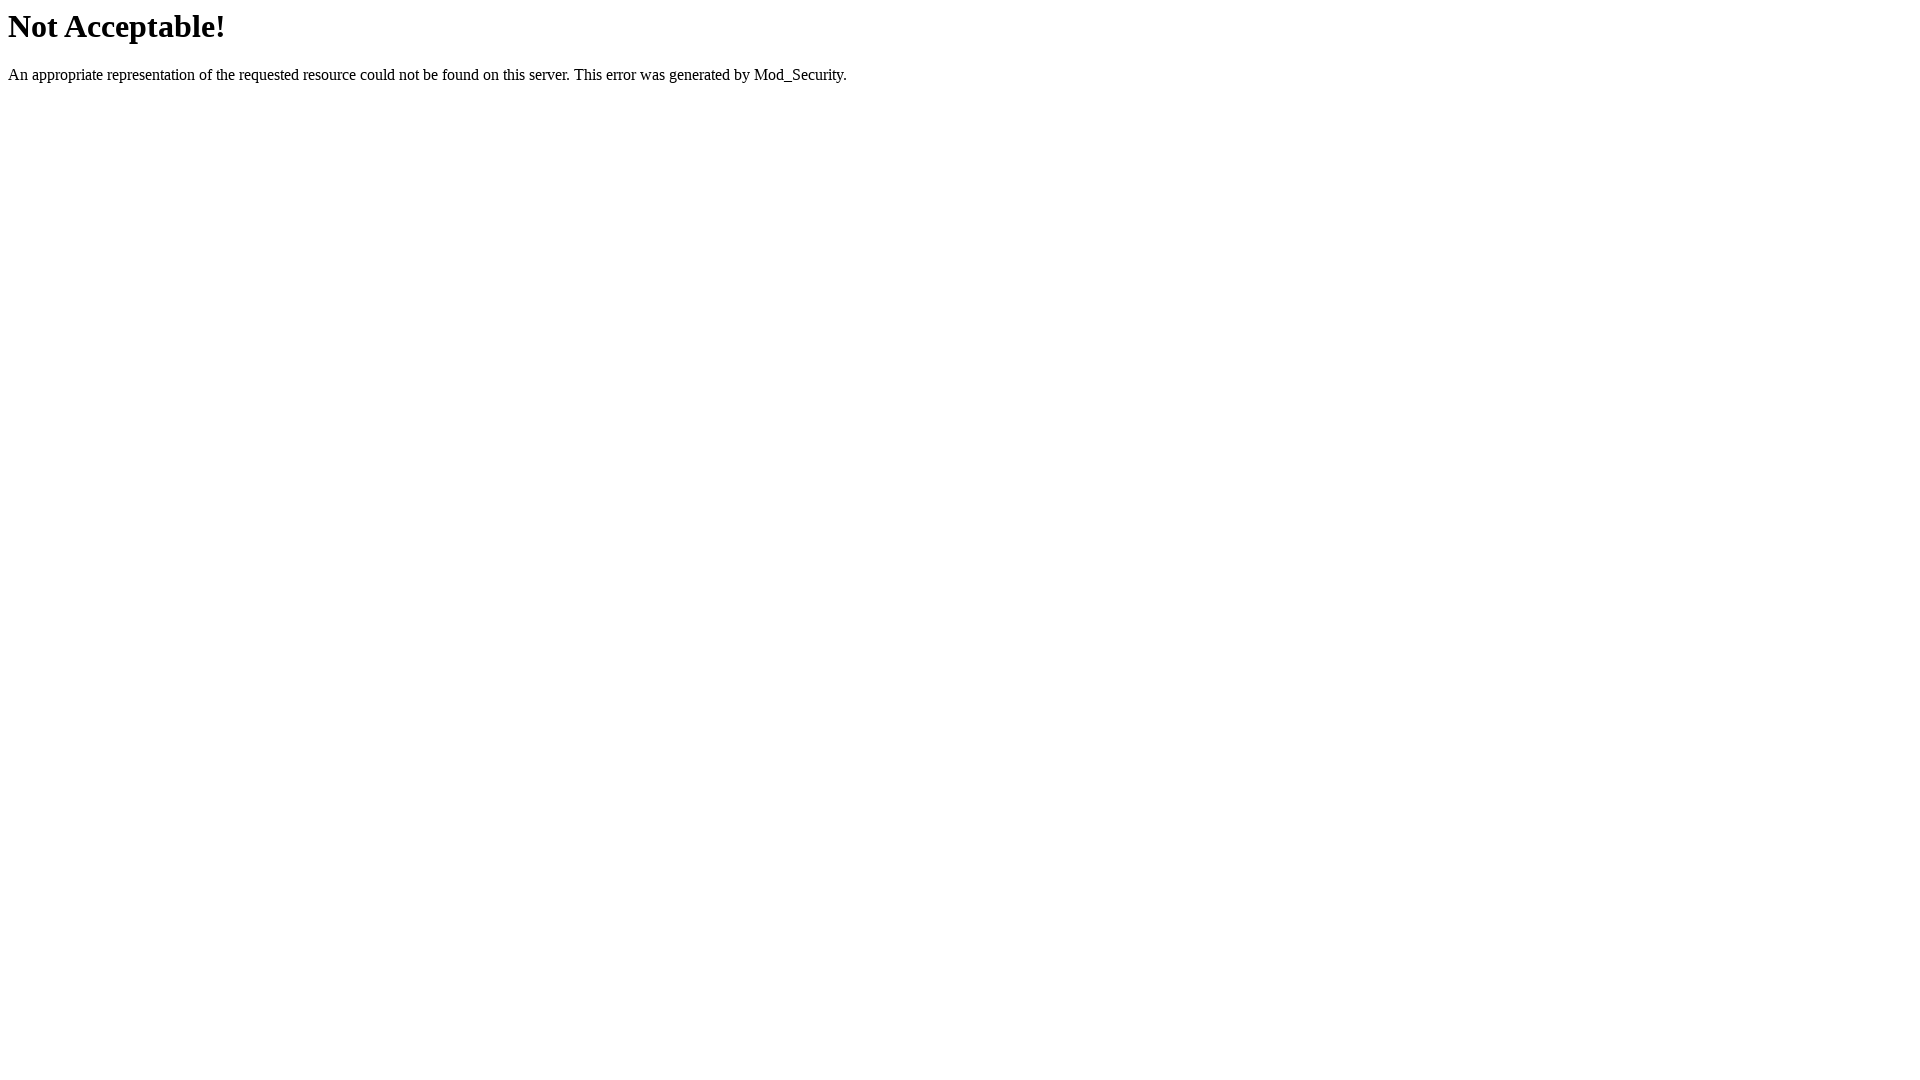

Retrieved page title: Not Acceptable!
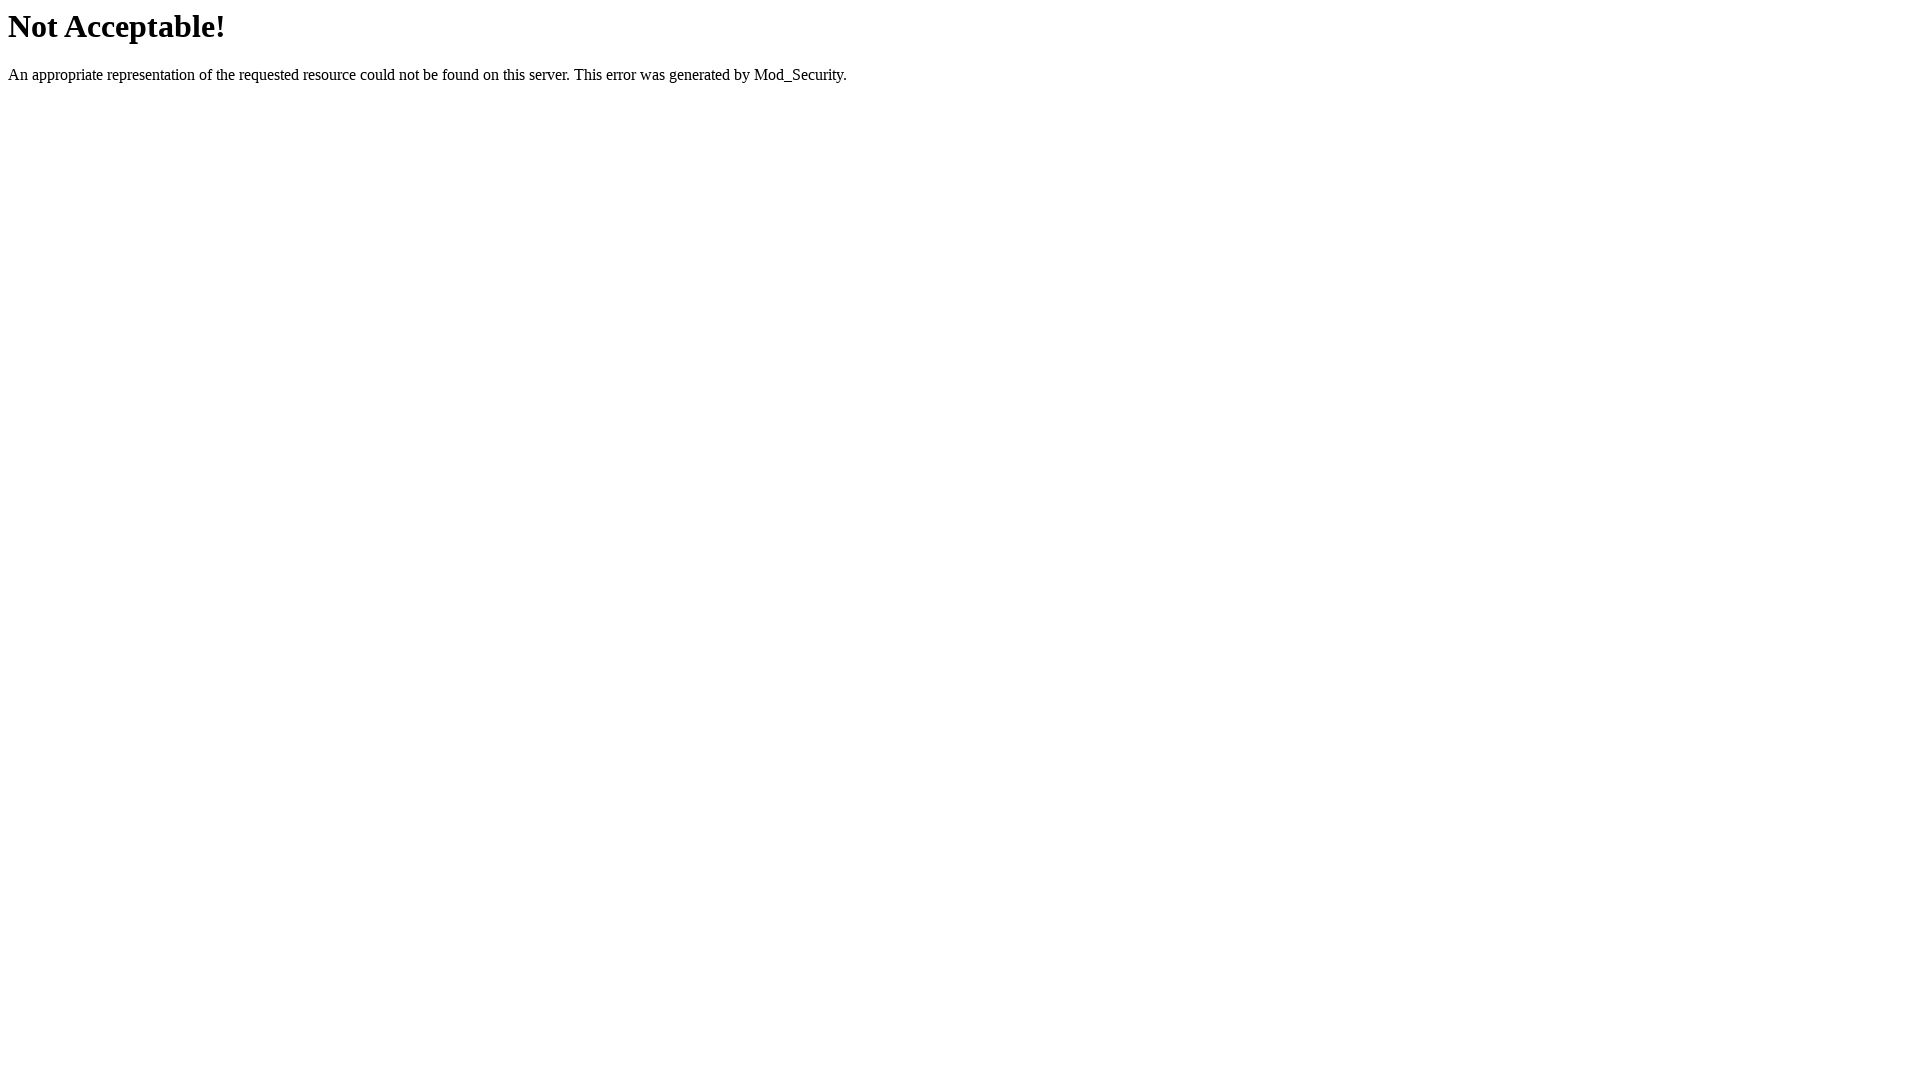

Retrieved current URL: http://www.greenstechnologys.com/
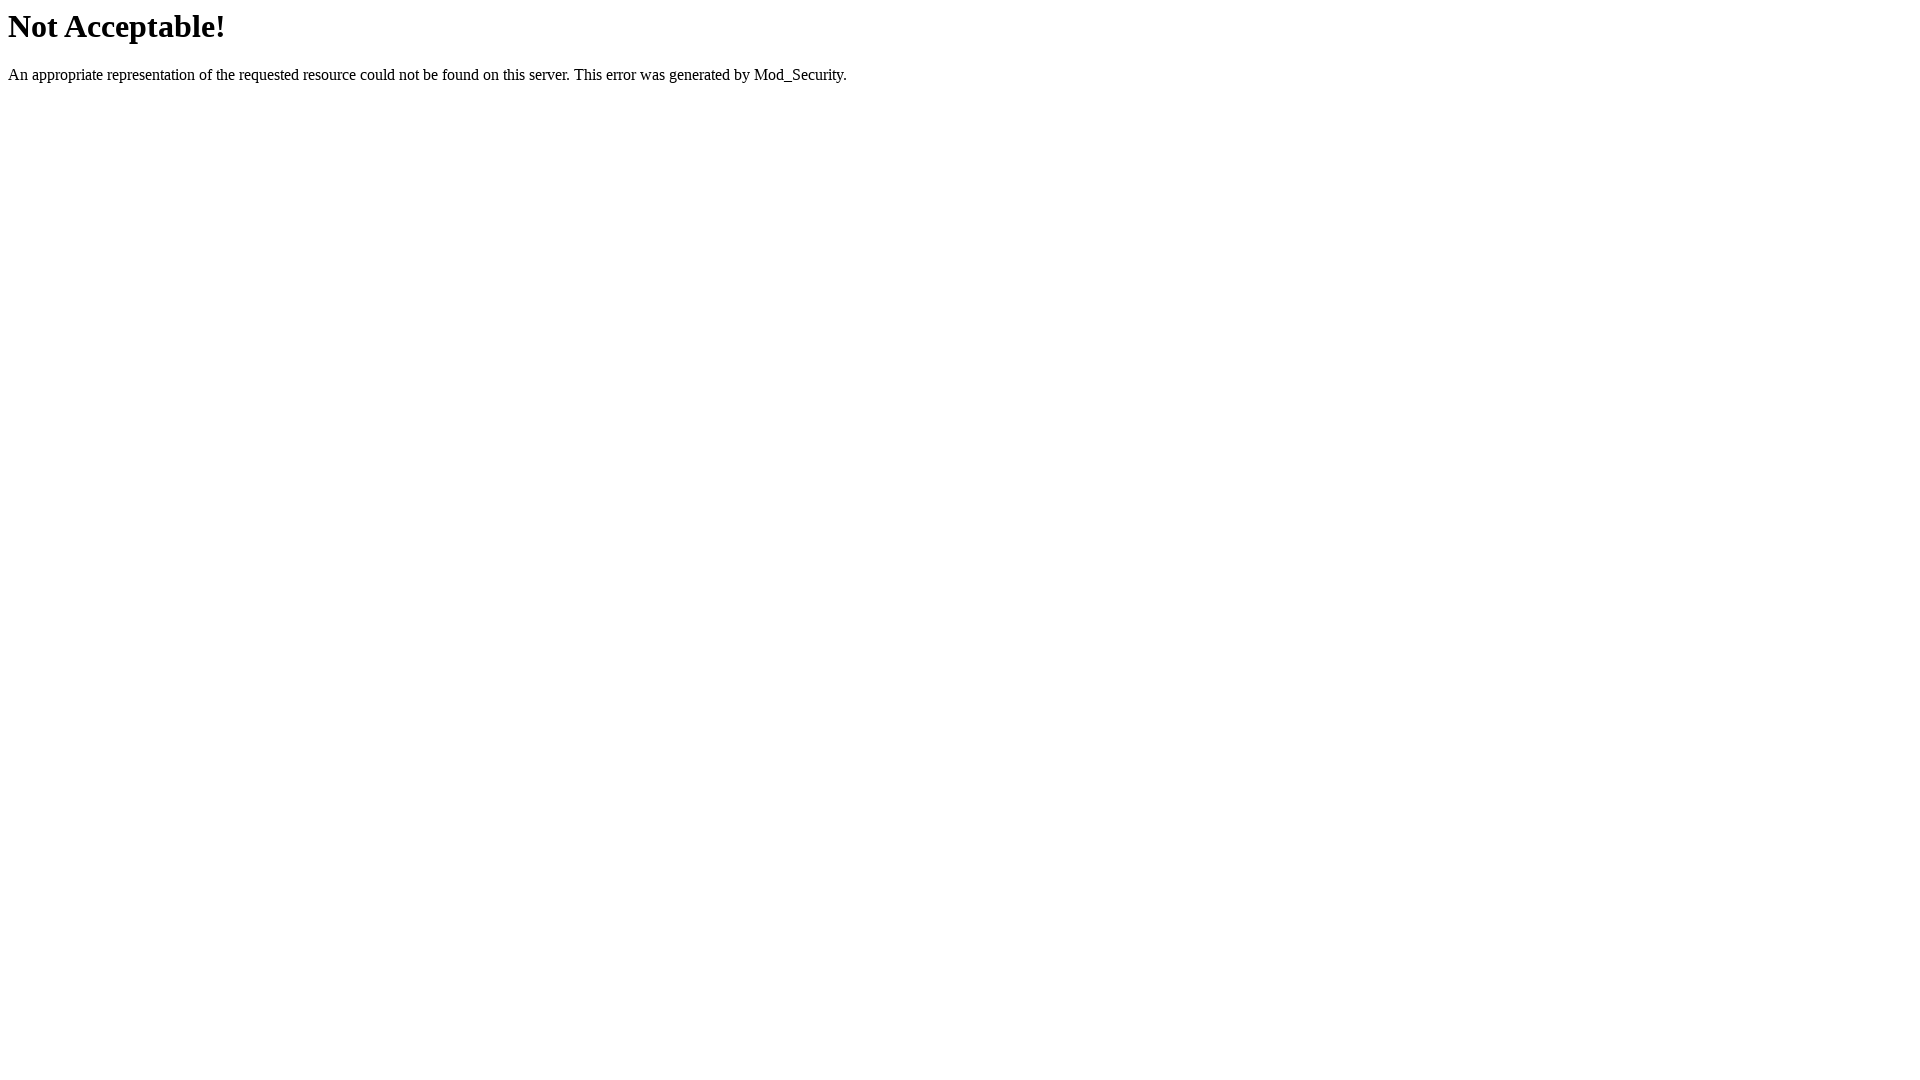

Waited for page DOM content to be fully loaded
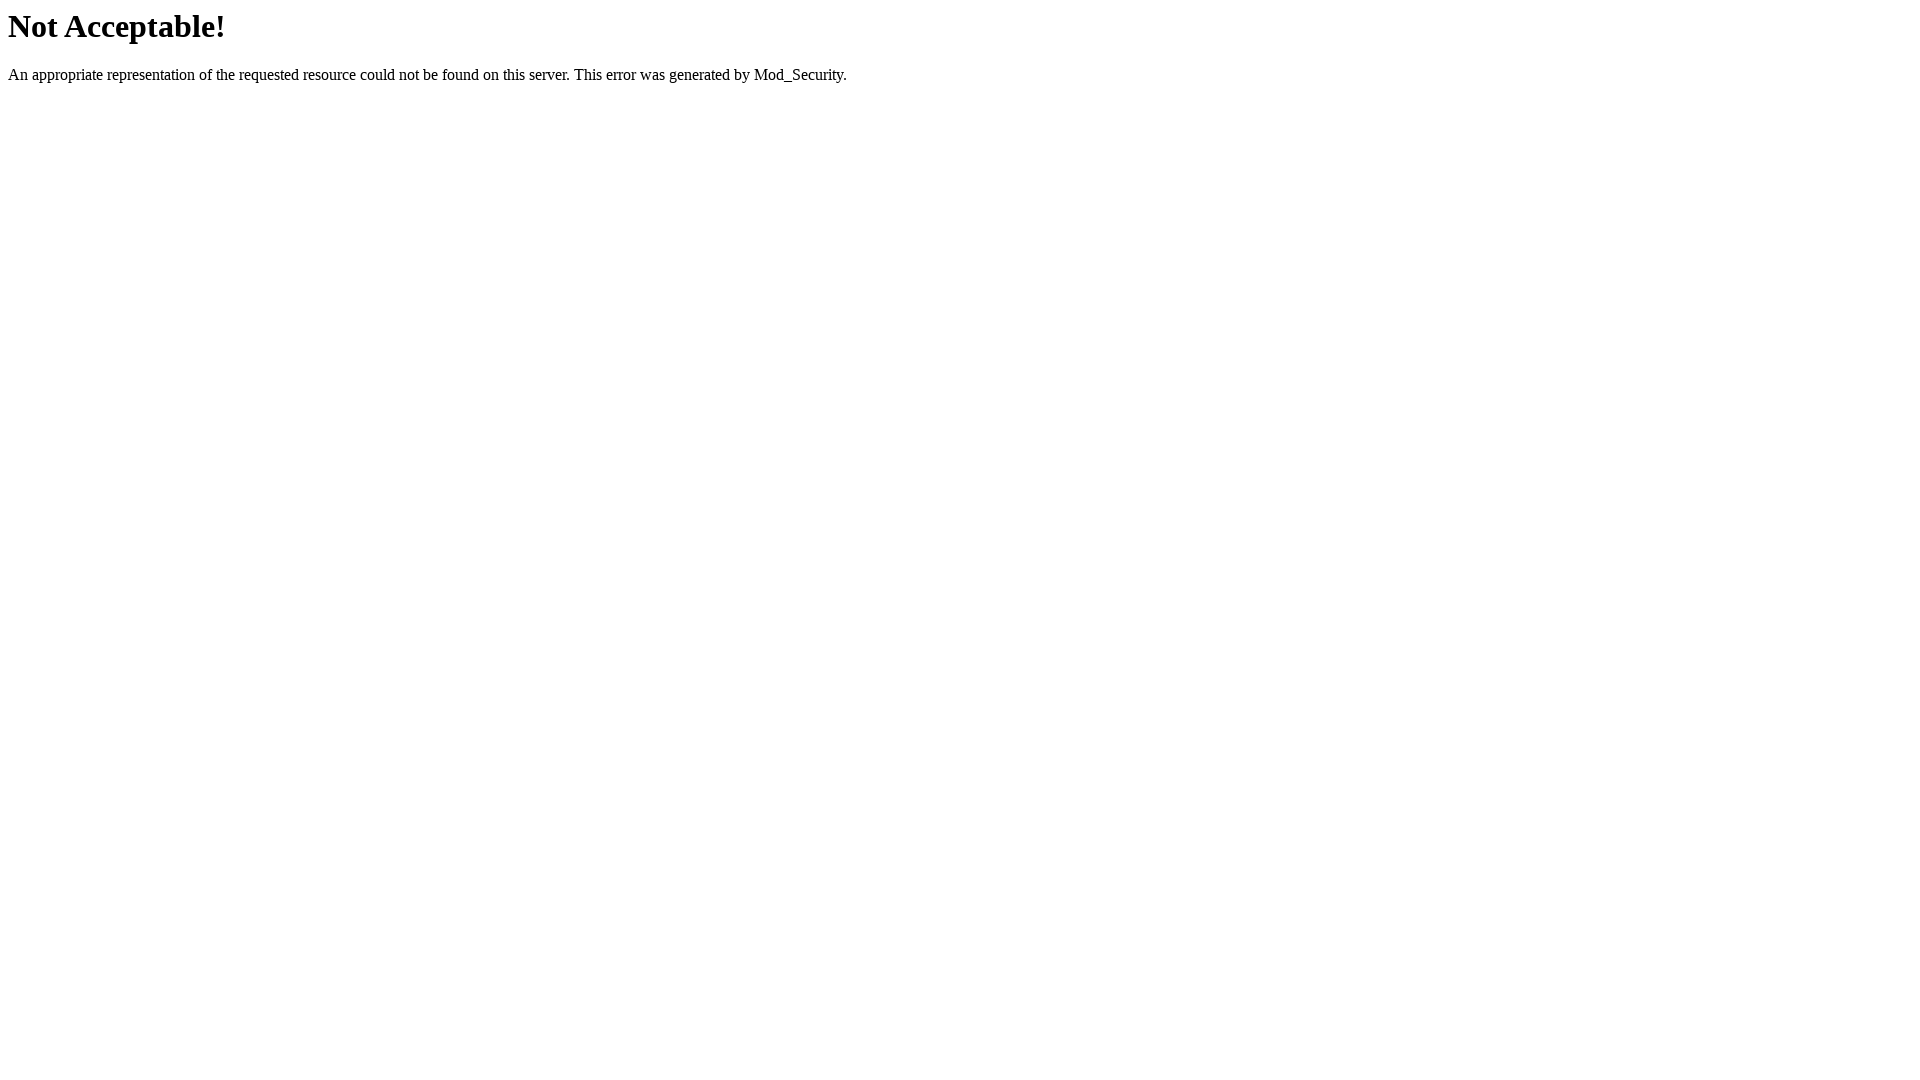

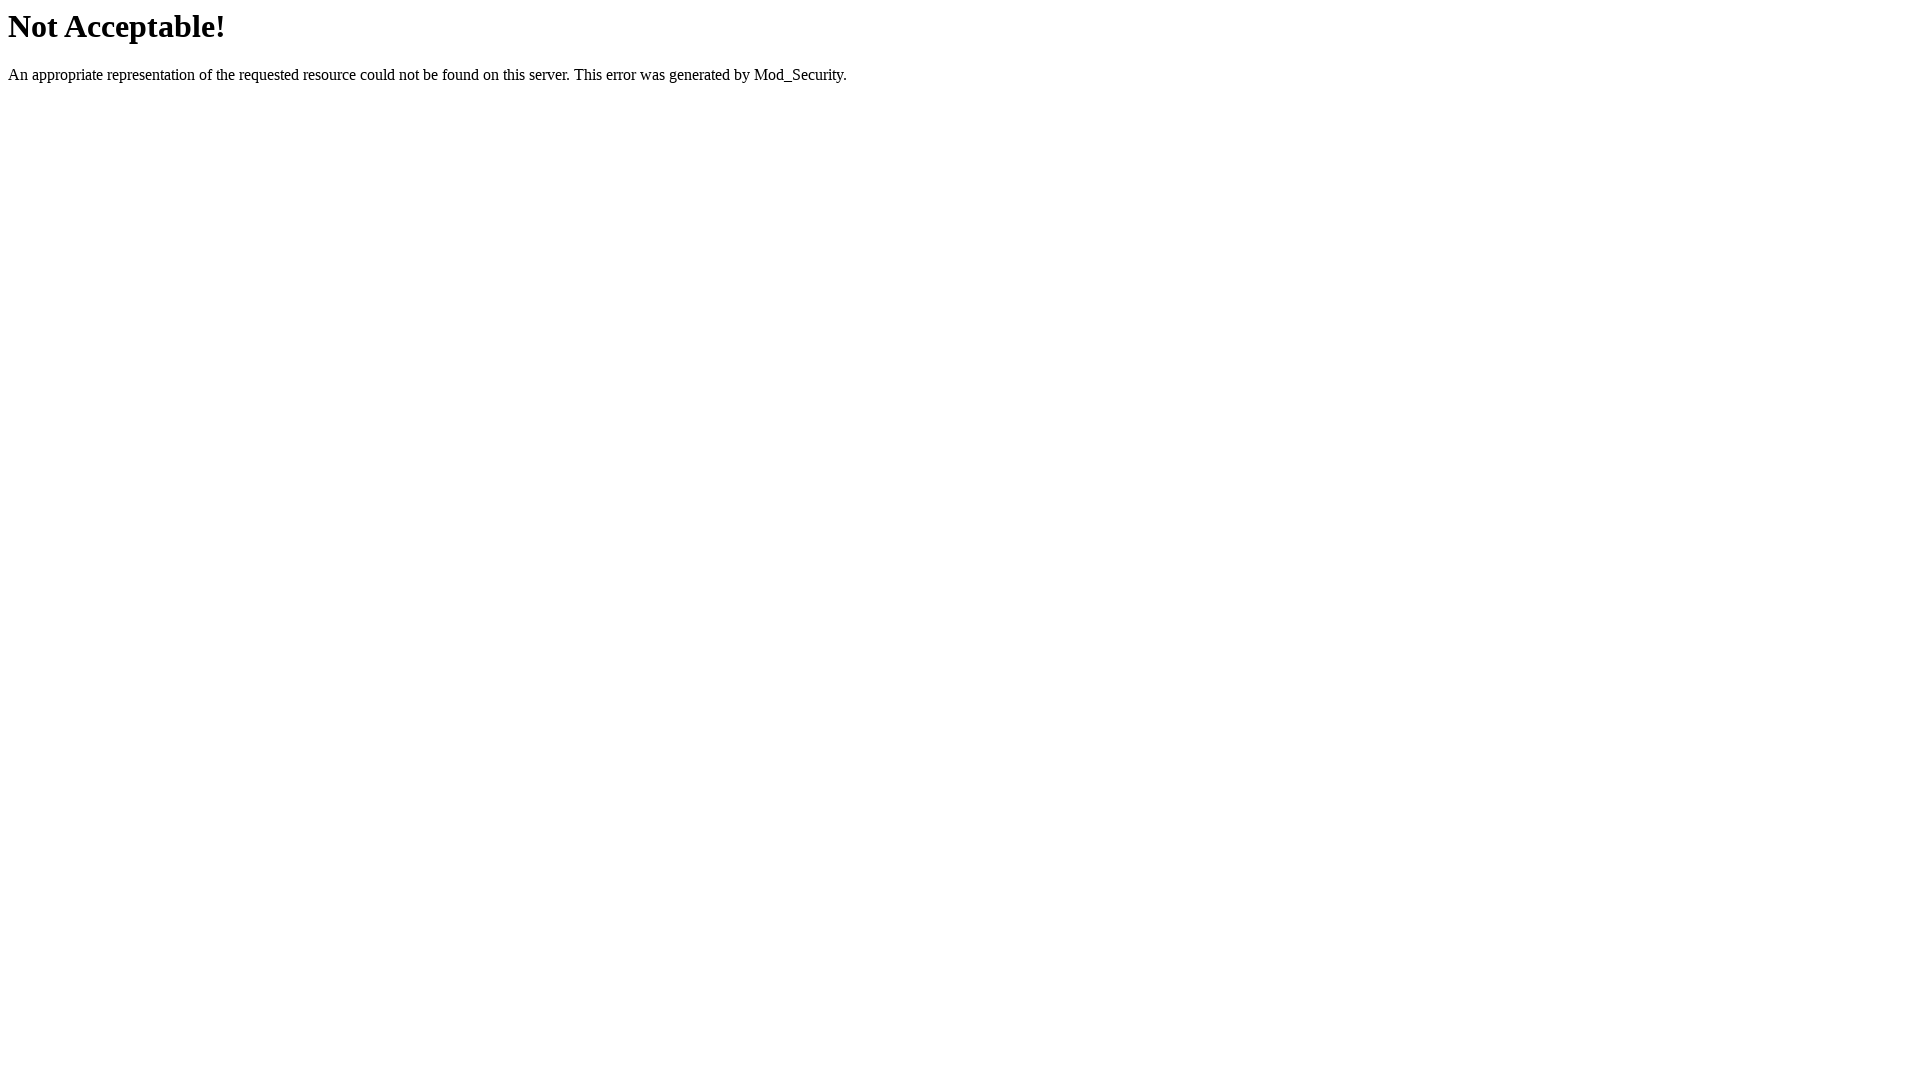